Tests radio button and checkbox functionality by selecting a radio button and clicking a checkbox on a practice form page

Starting URL: https://letcode.in/radio

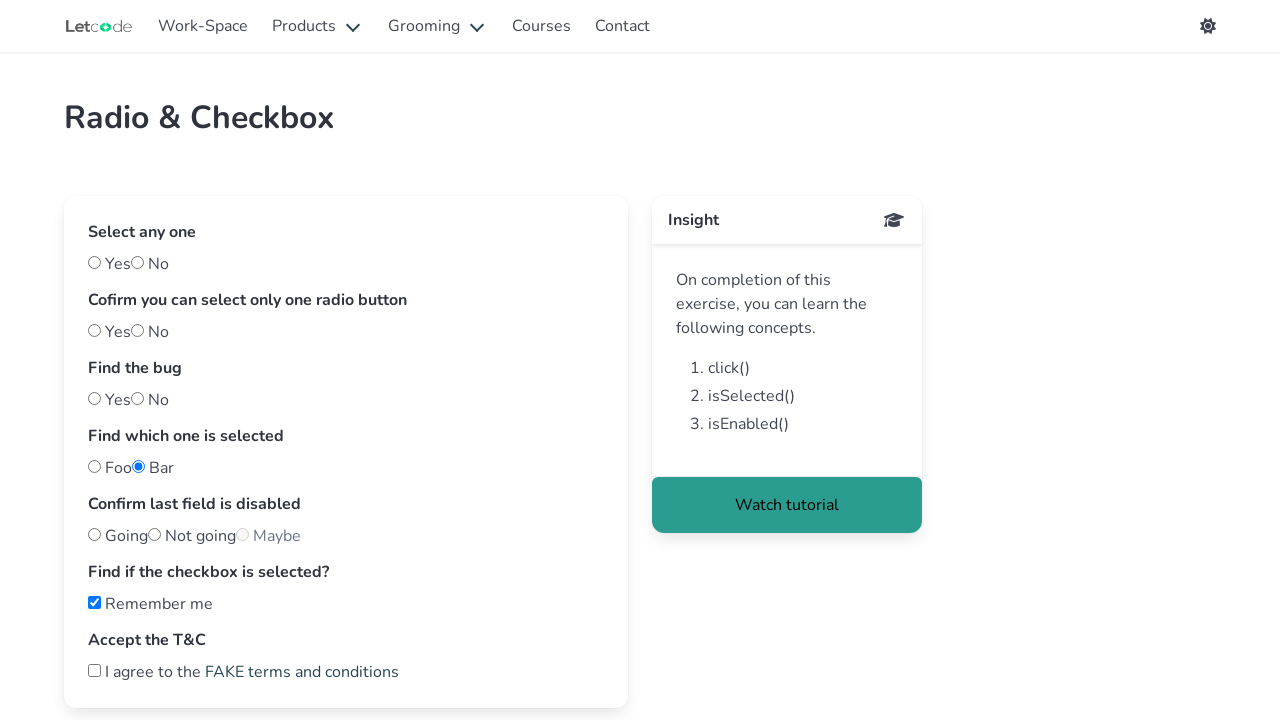

Clicked the 'yes' radio button at (94, 262) on #yes
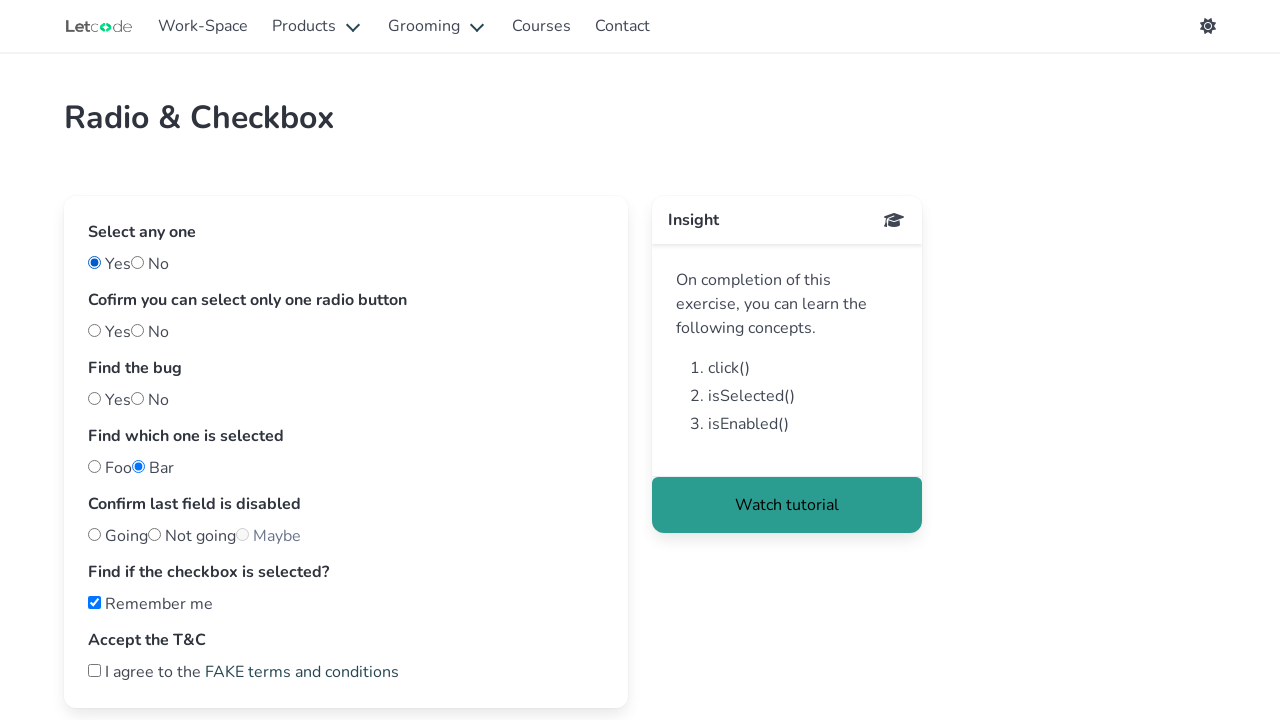

Clicked the second checkbox at (94, 670) on (//input[contains(@type,'checkbox')])[2]
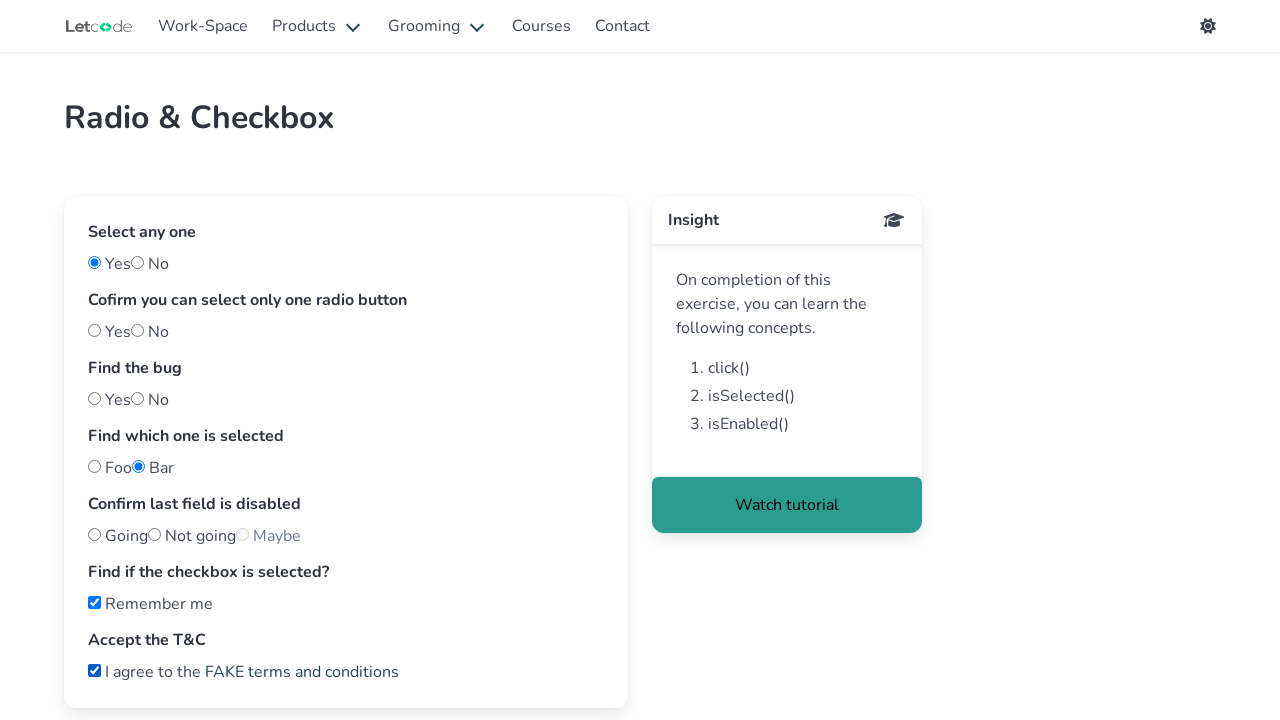

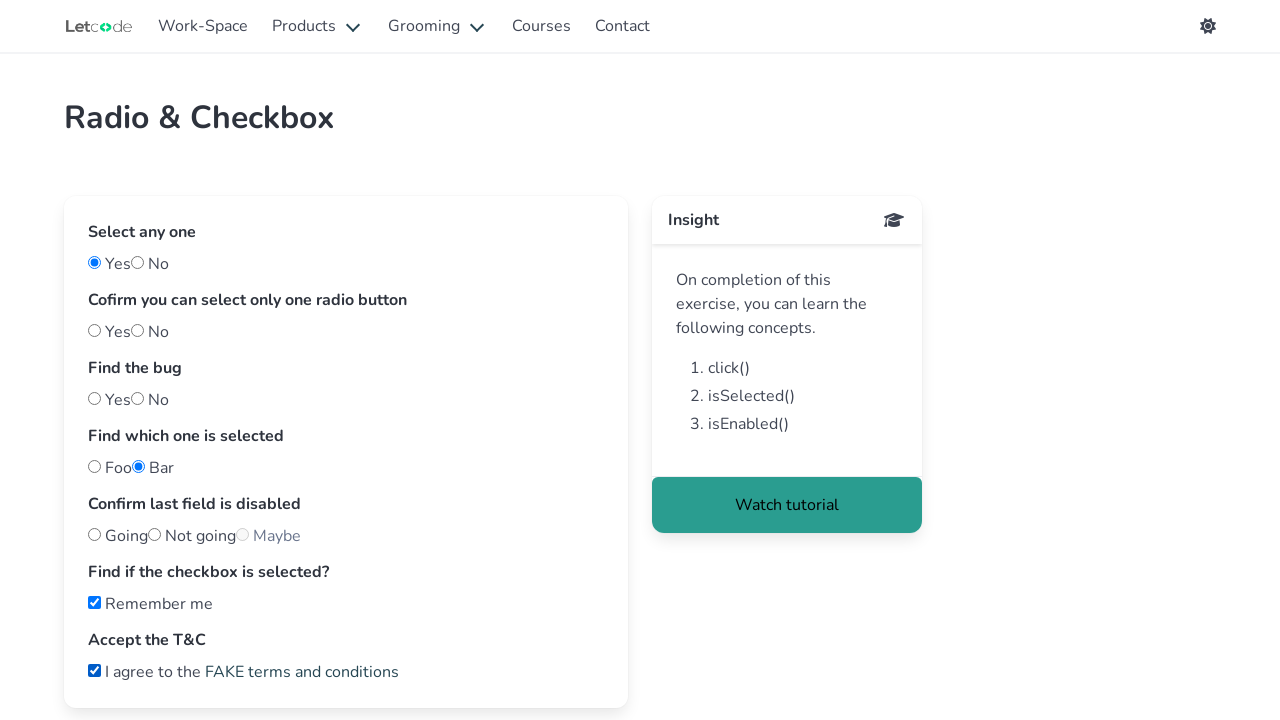